Clicks on Links menu, then clicks the Moved API link and verifies the API returns status code 301

Starting URL: https://demoqa.com/elements

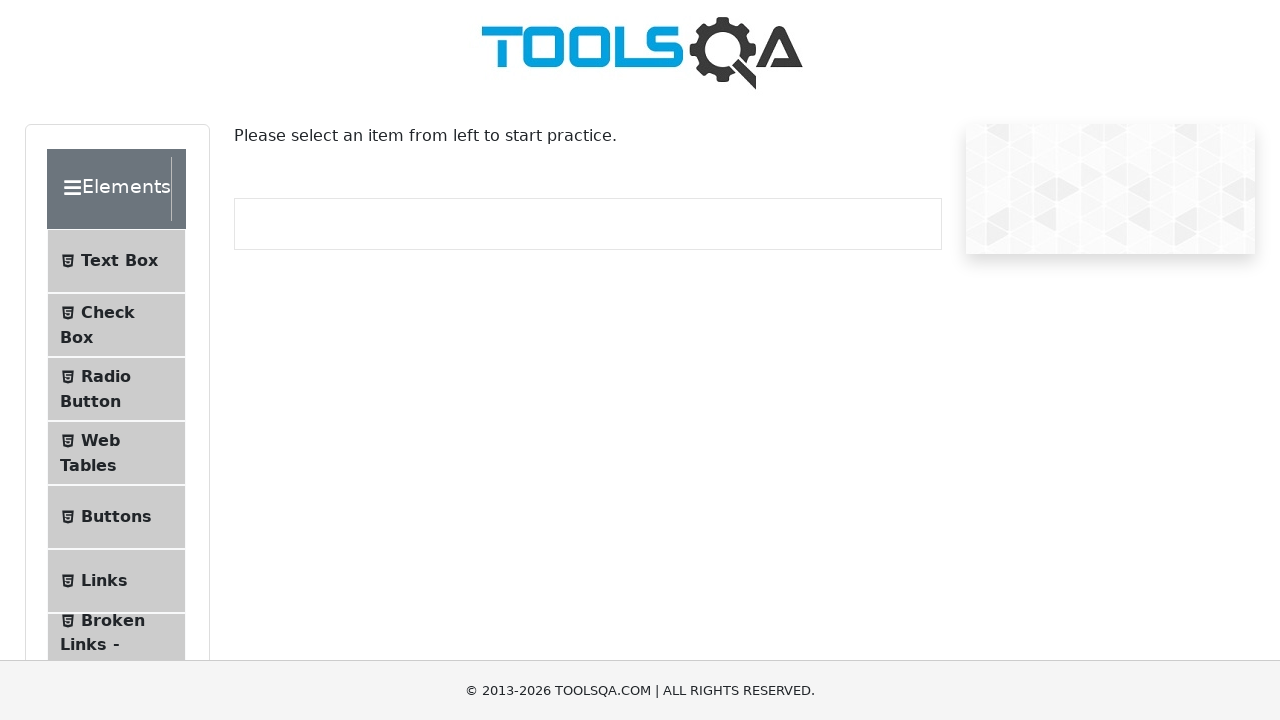

Clicked on Links menu item at (104, 581) on text=Links
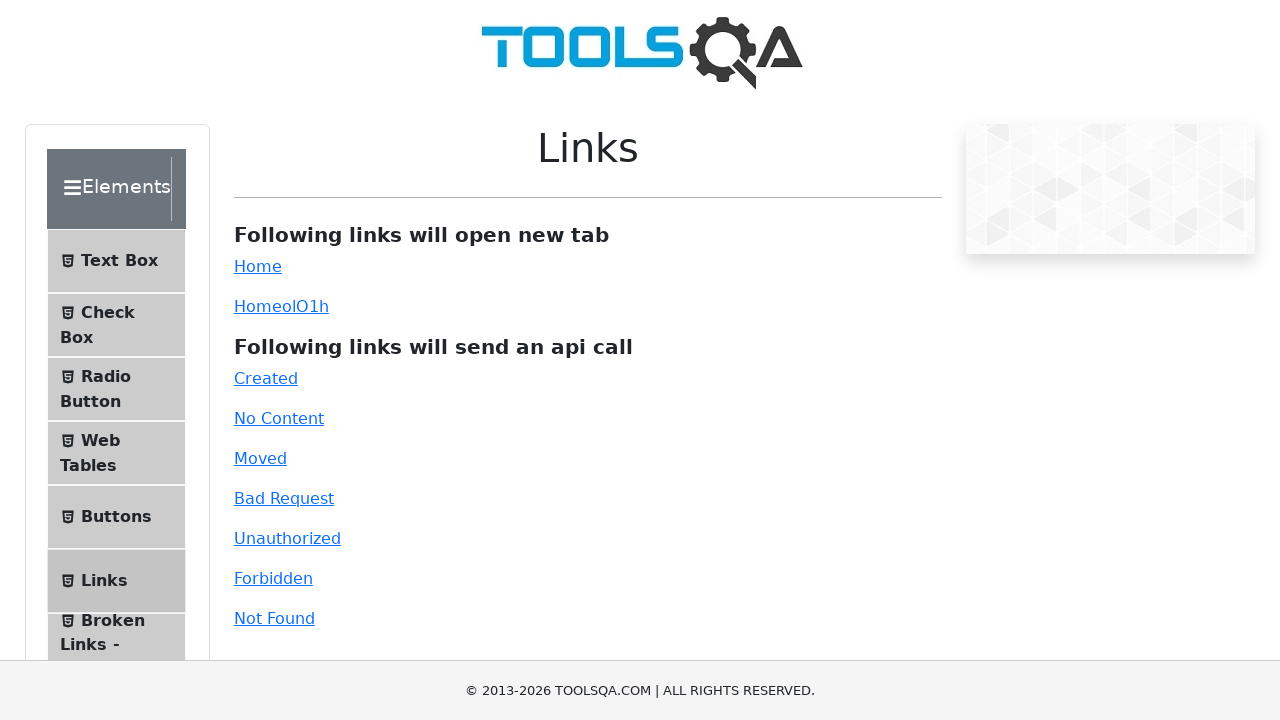

Clicked on Moved button and API request intercepted at (260, 458) on #moved
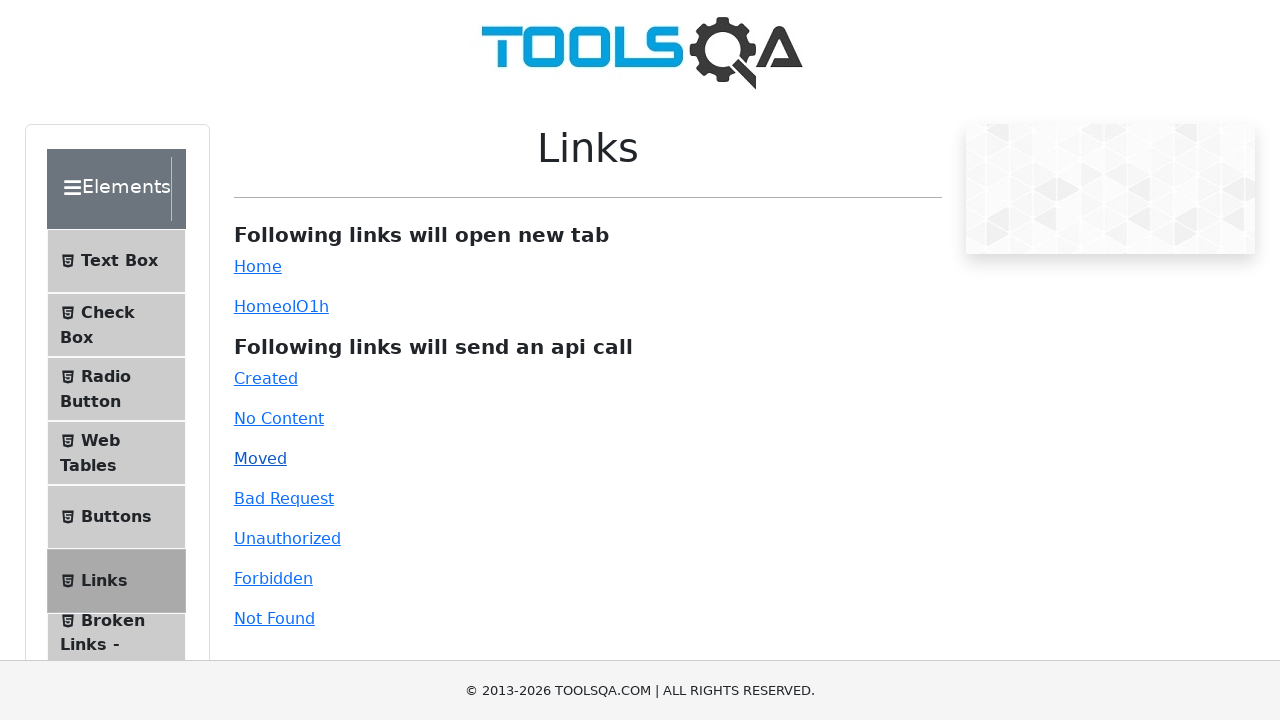

Verified API response status code is 301
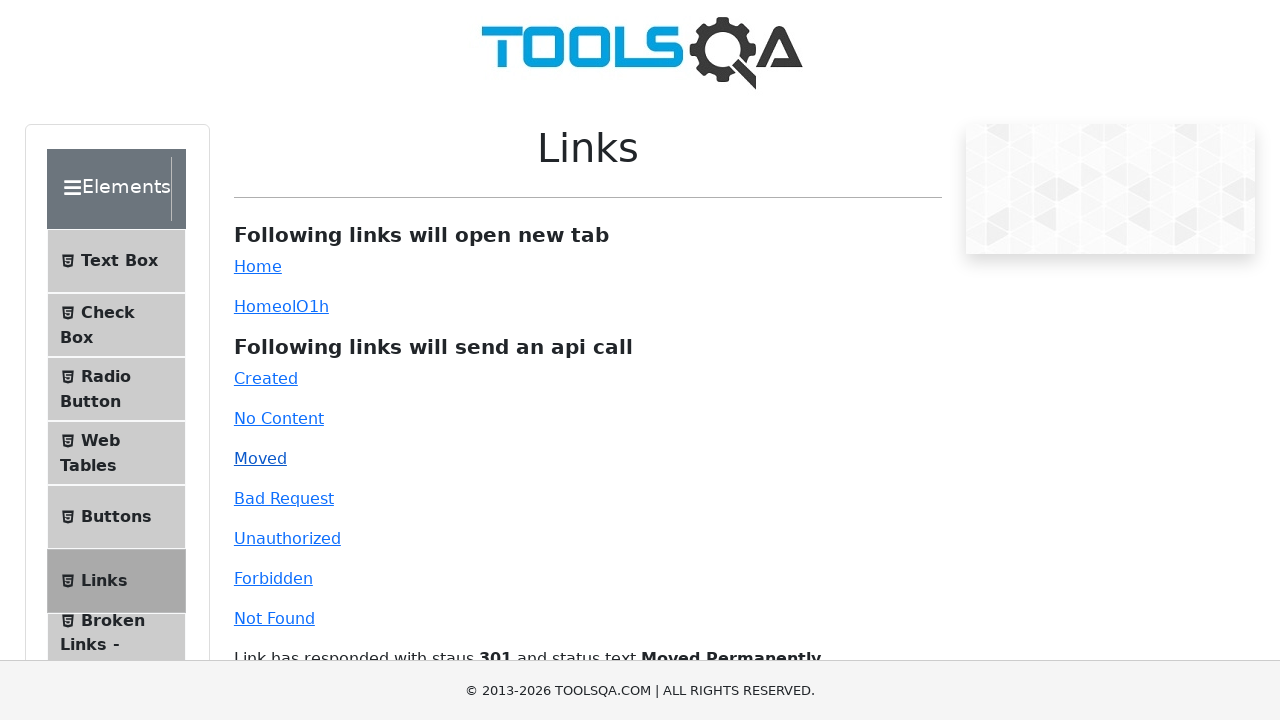

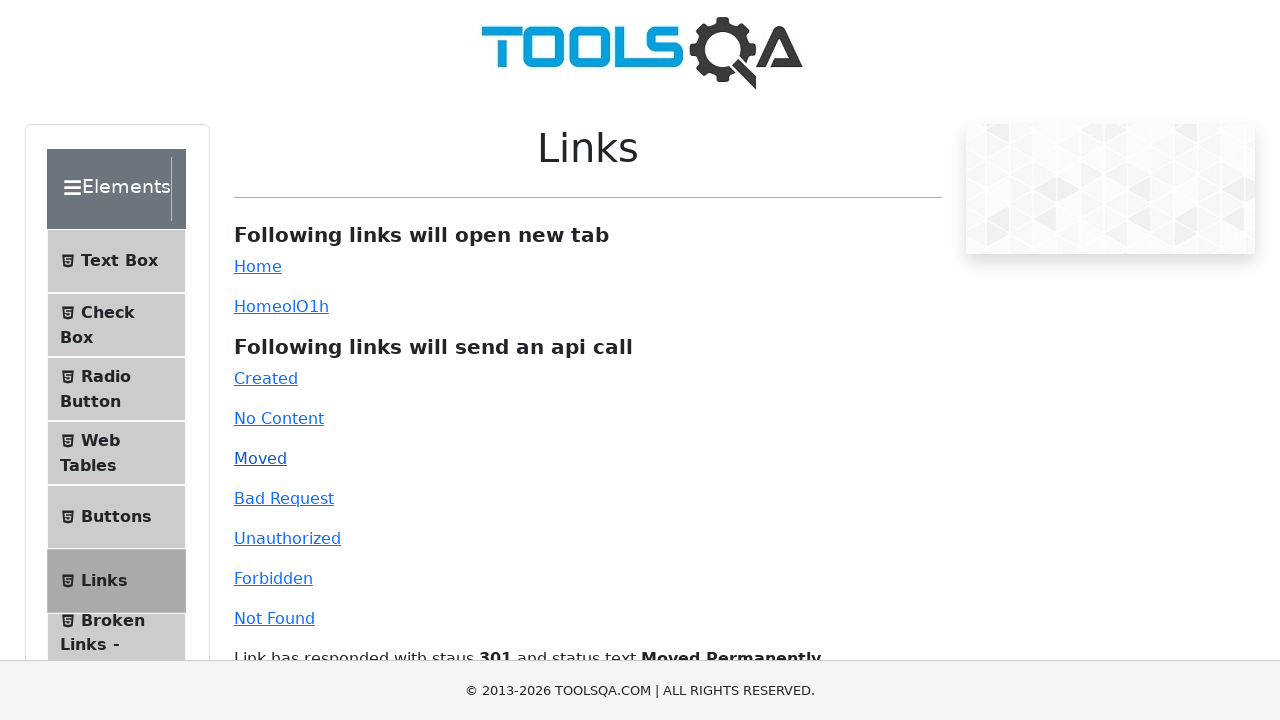